Tests cookie manipulation by reading existing cookies, adding a new cookie, and deleting a cookie while refreshing the display.

Starting URL: https://bonigarcia.dev/selenium-webdriver-java/

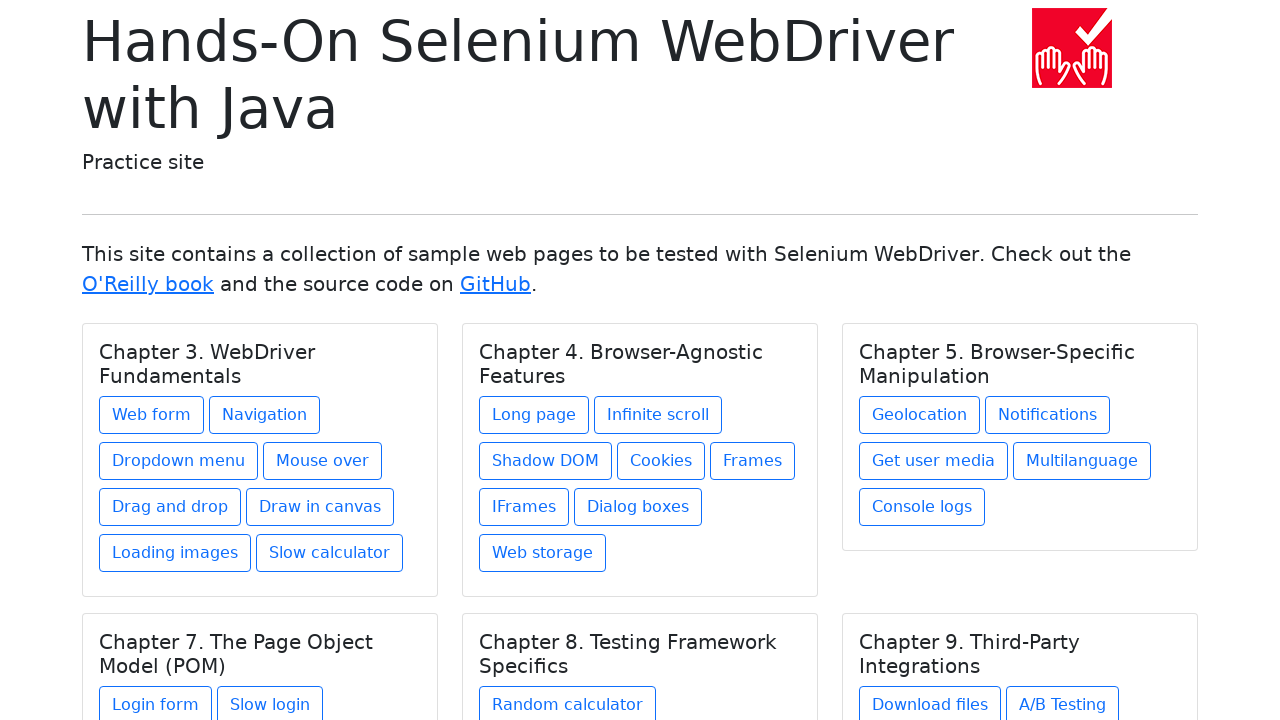

Navigated to starting URL
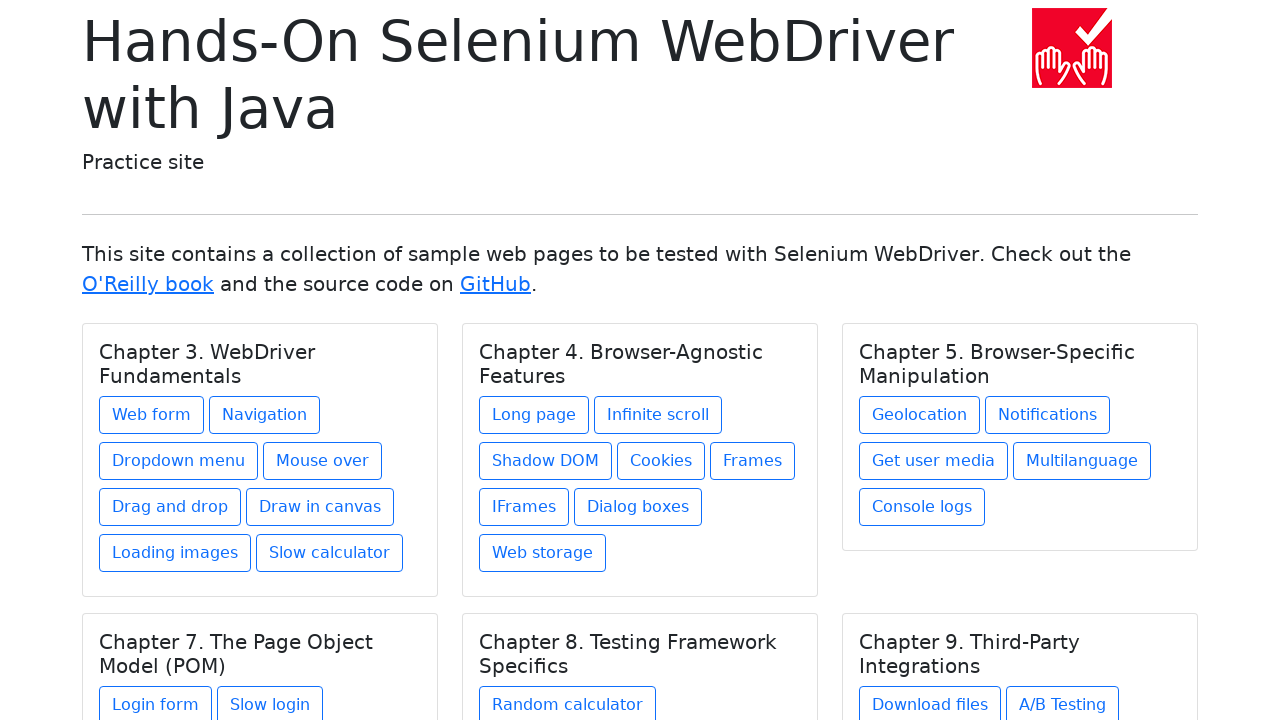

Clicked on cookies link at (661, 461) on xpath=//a[@href='cookies.html']
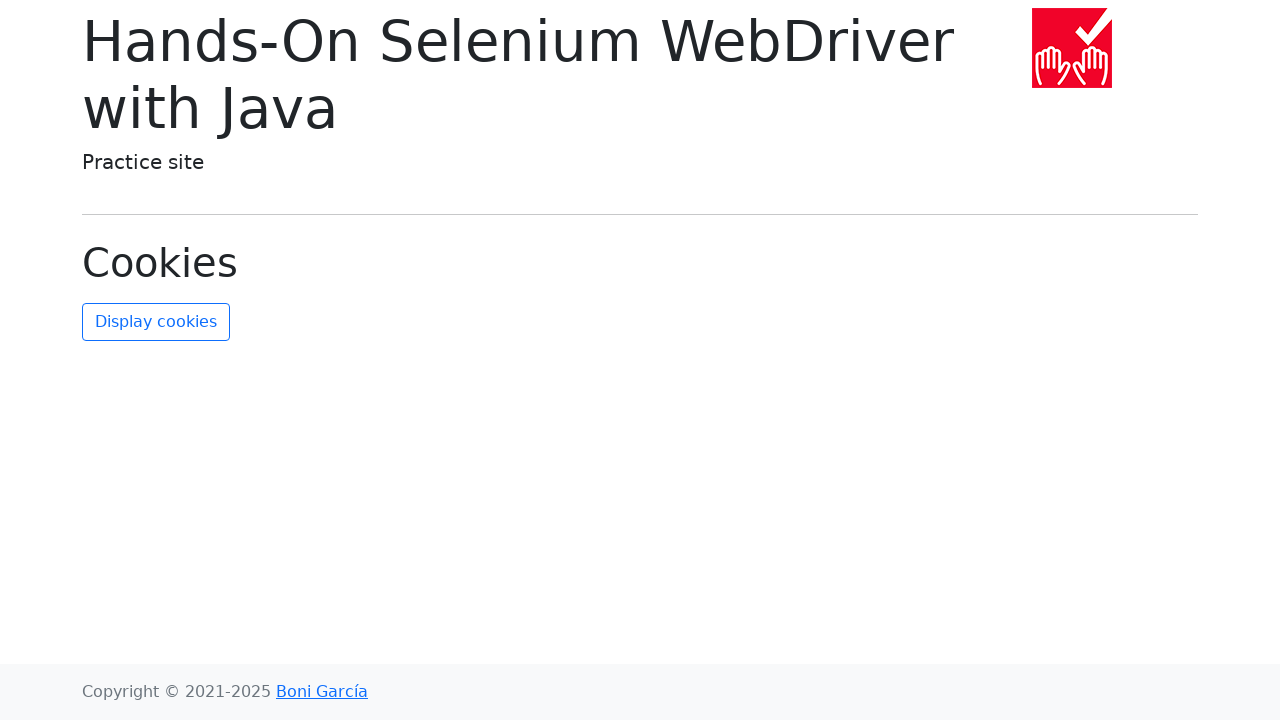

Retrieved initial cookies, found 2 cookies
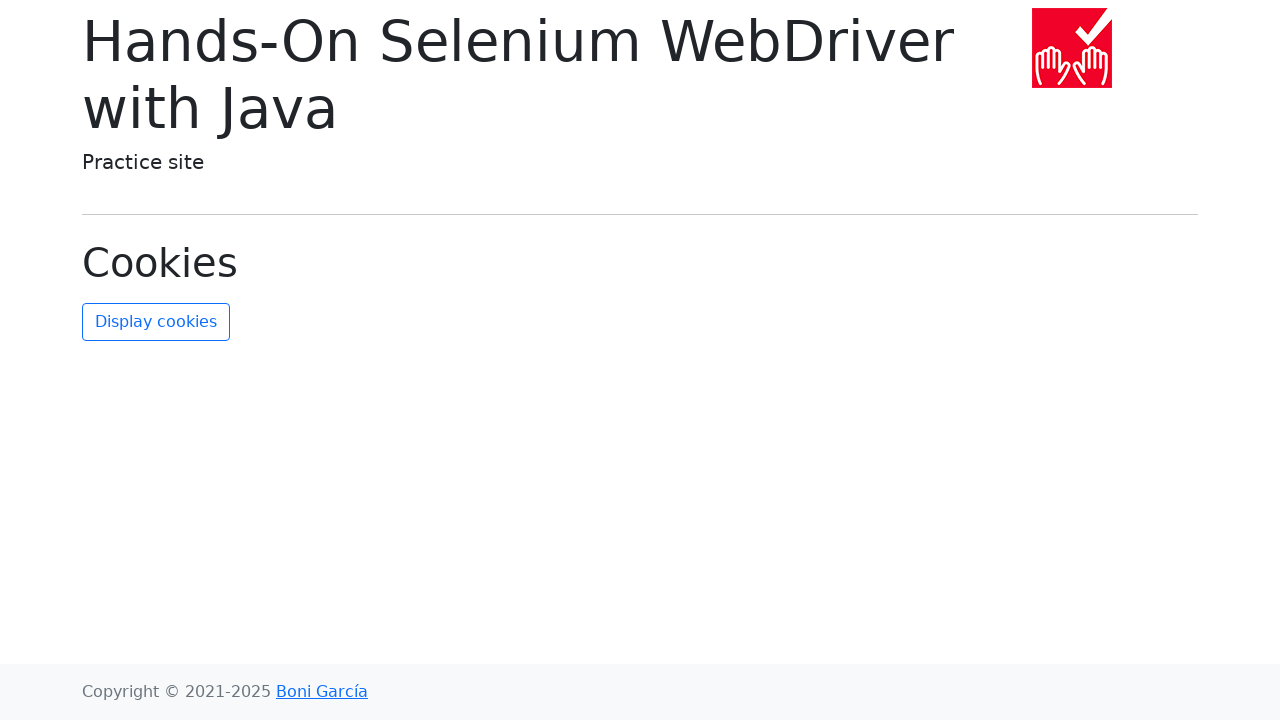

Clicked refresh cookies button at (156, 322) on #refresh-cookies
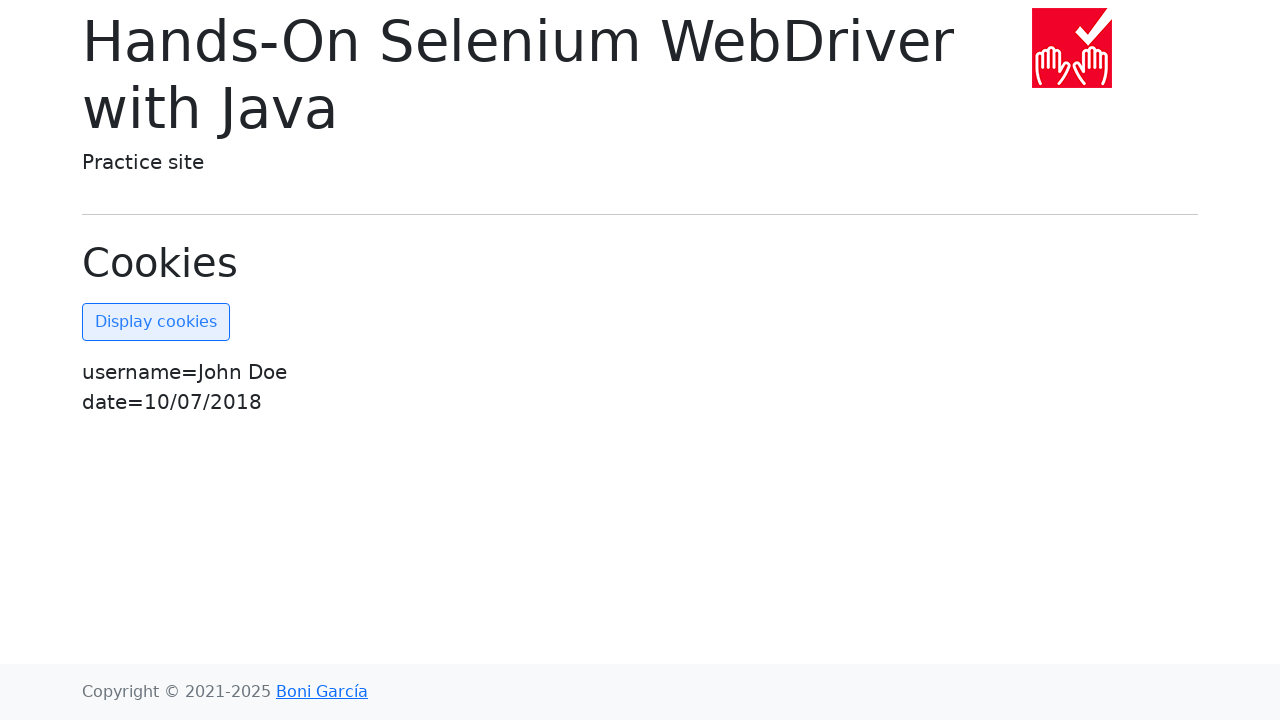

Added new cookie with name 'new-cookie-key'
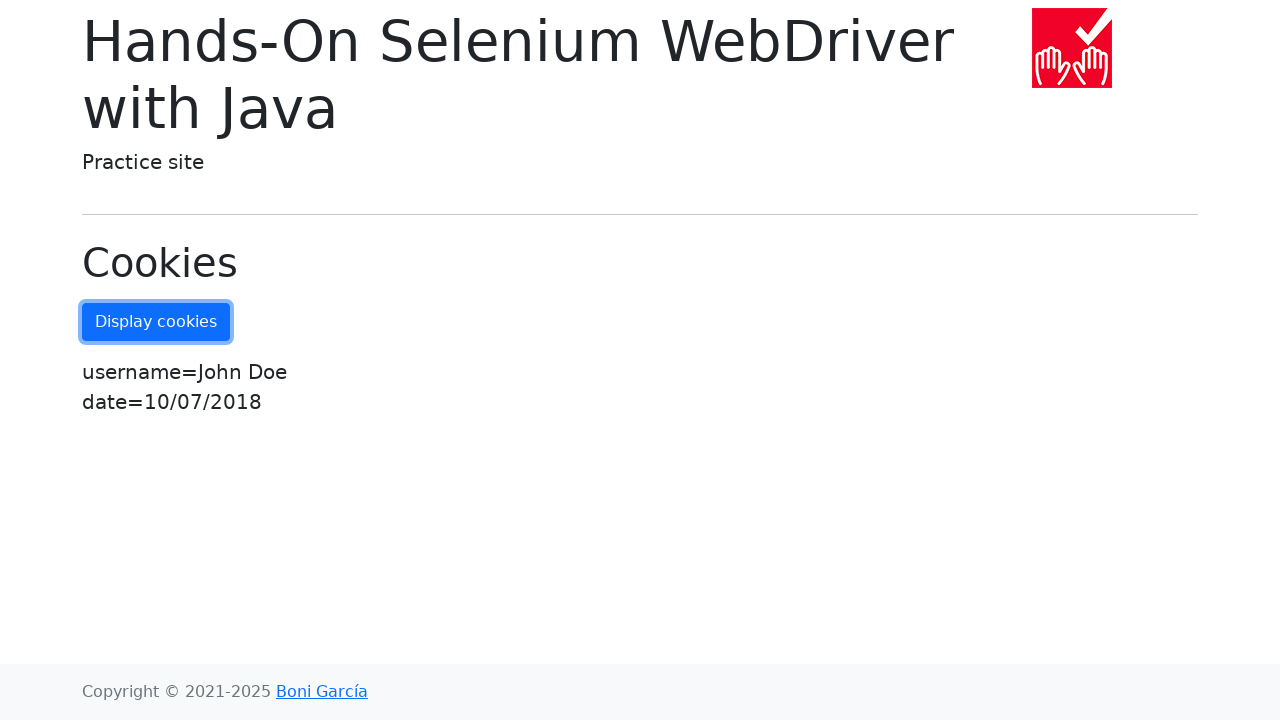

Clicked refresh cookies button to display new cookie at (156, 322) on #refresh-cookies
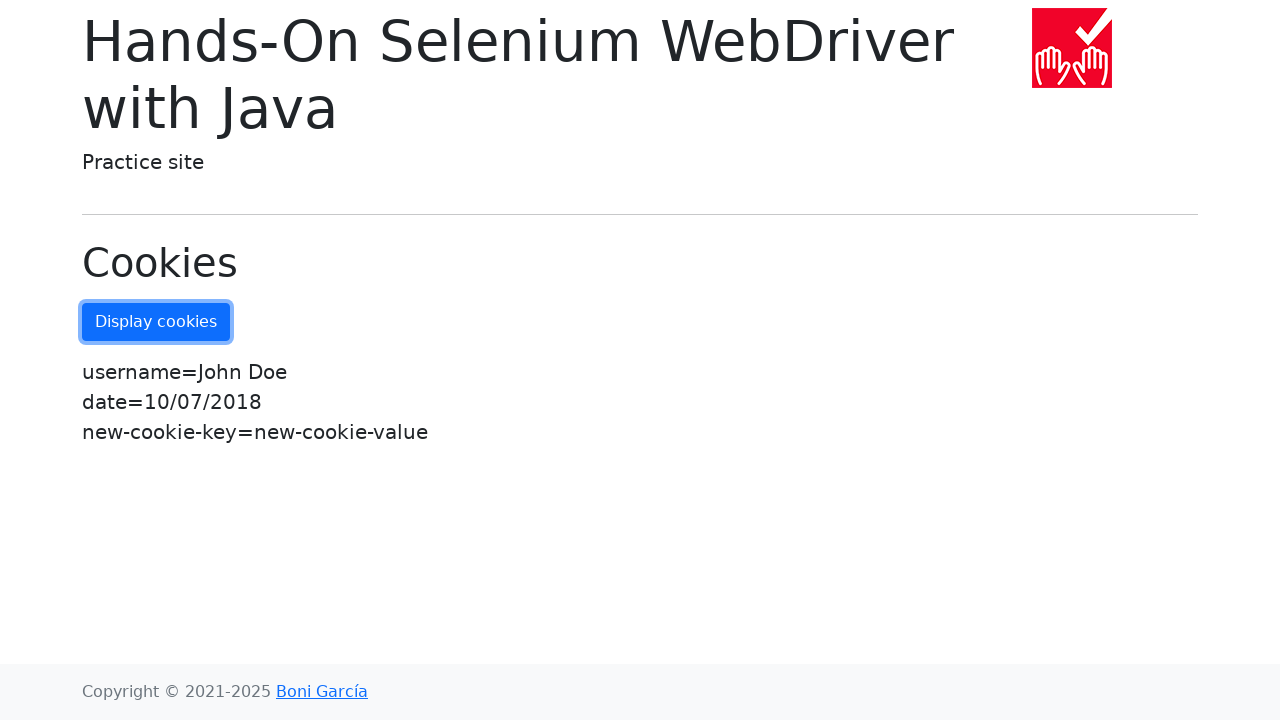

Cleared all cookies from context
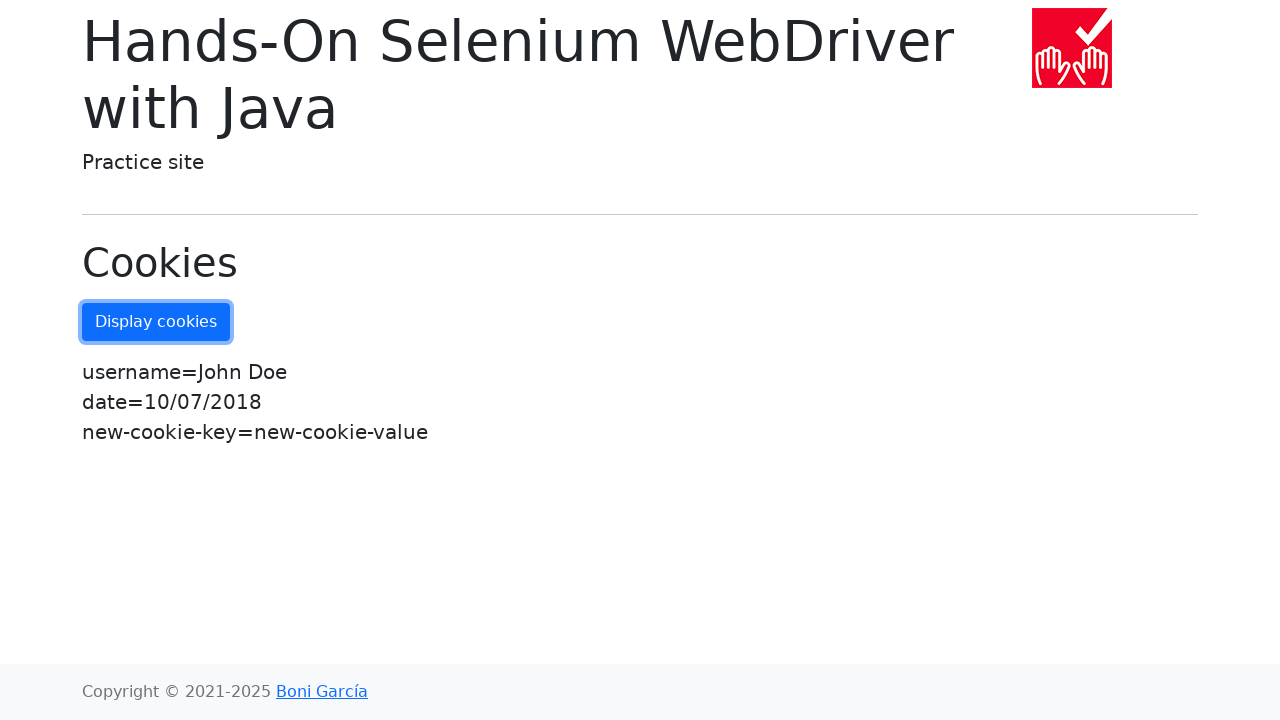

Re-added all cookies except 'username' cookie
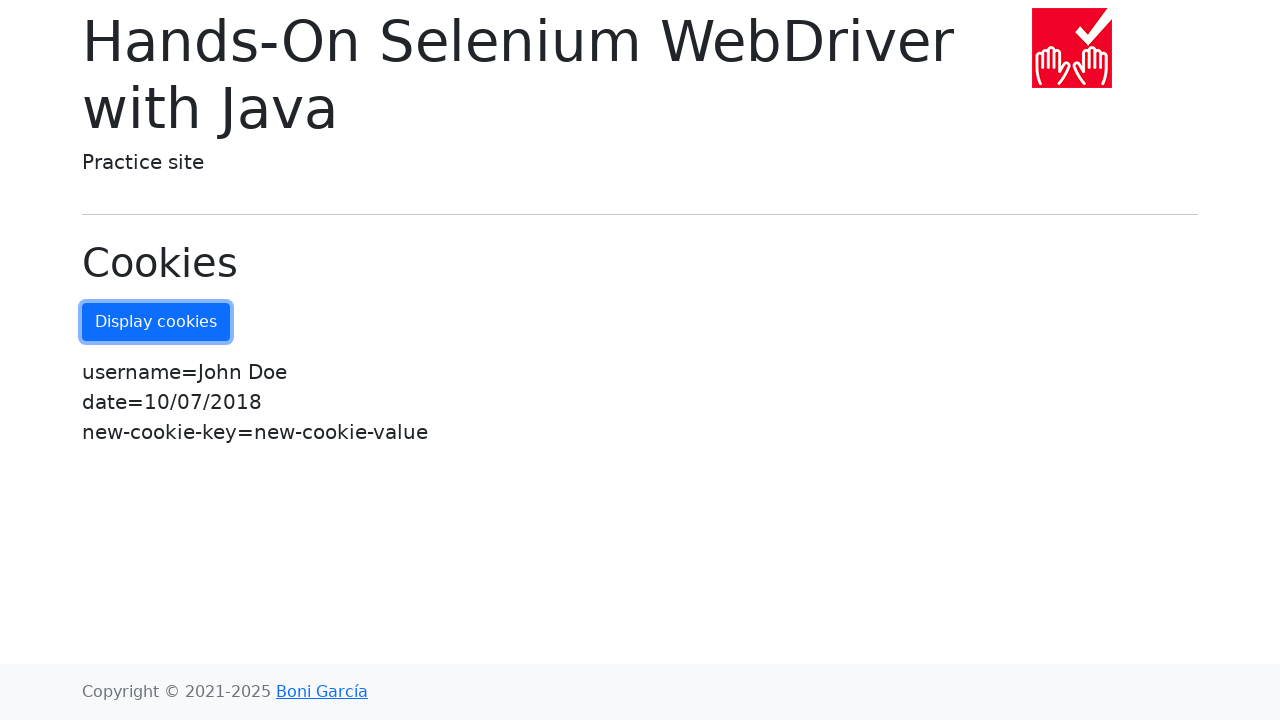

Clicked refresh cookies button to display updated cookie list at (156, 322) on #refresh-cookies
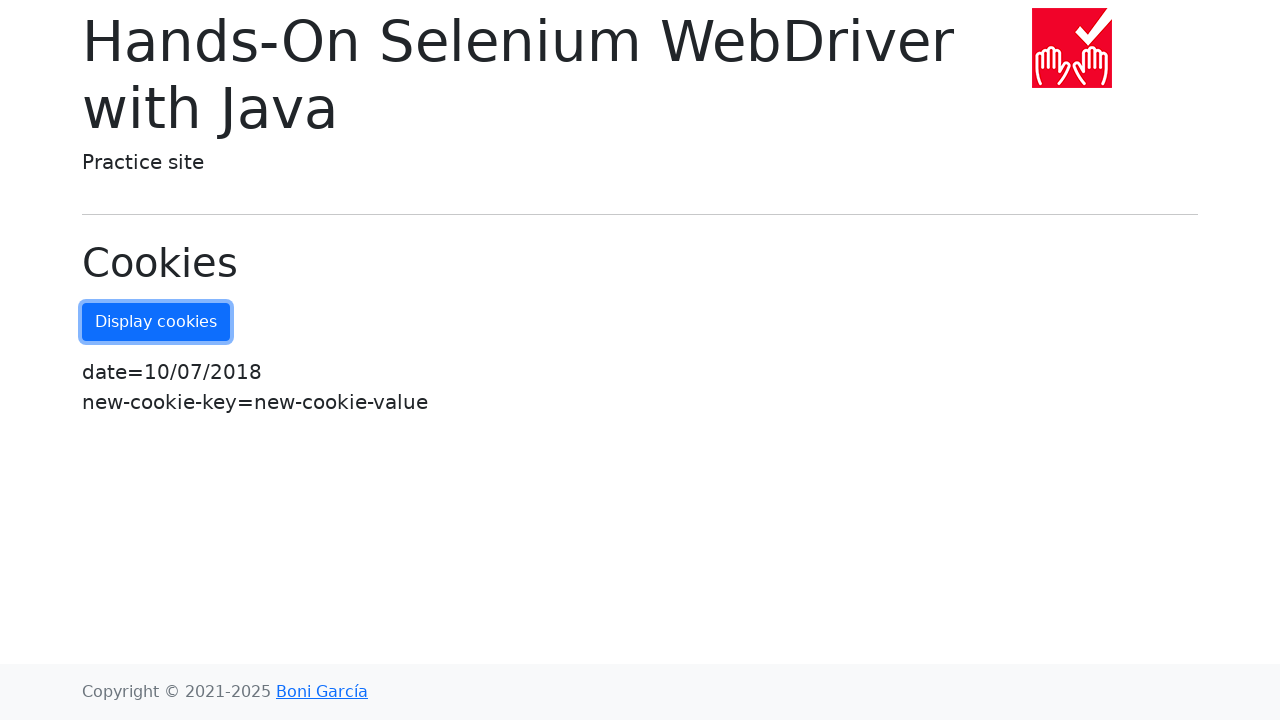

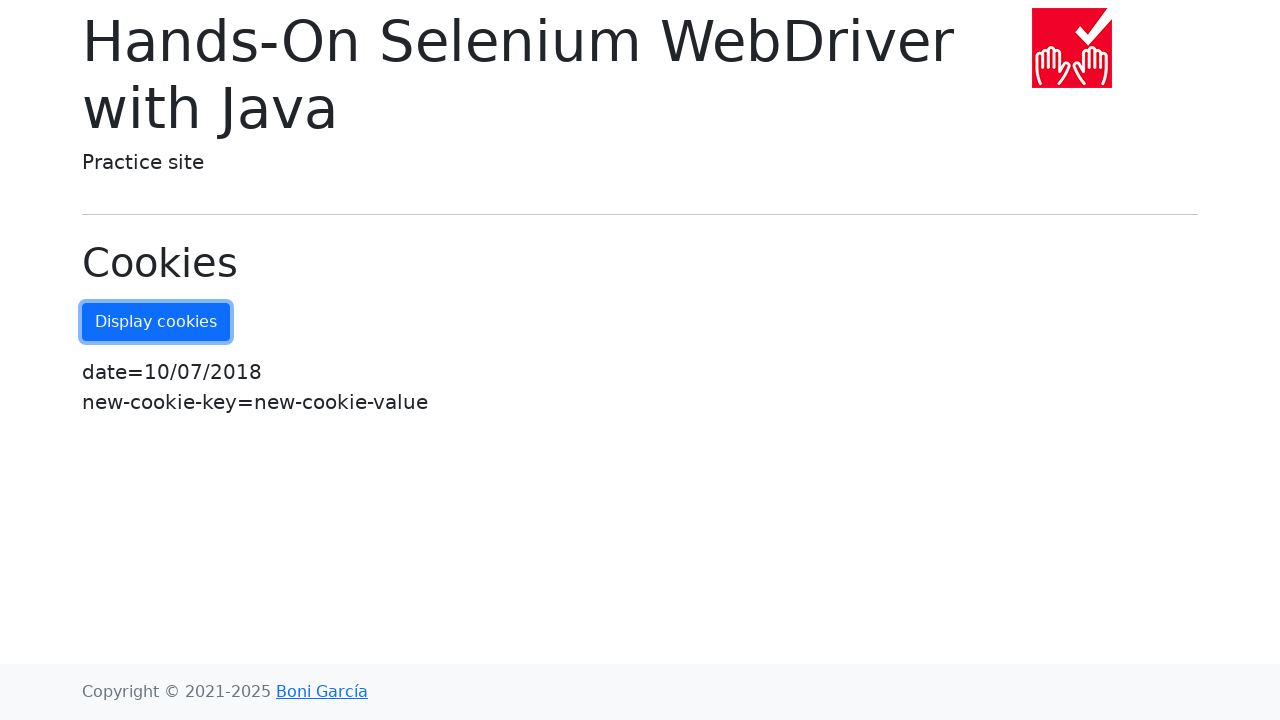